Navigates to Python.org and verifies that event information is displayed in the events widget

Starting URL: https://www.python.org/

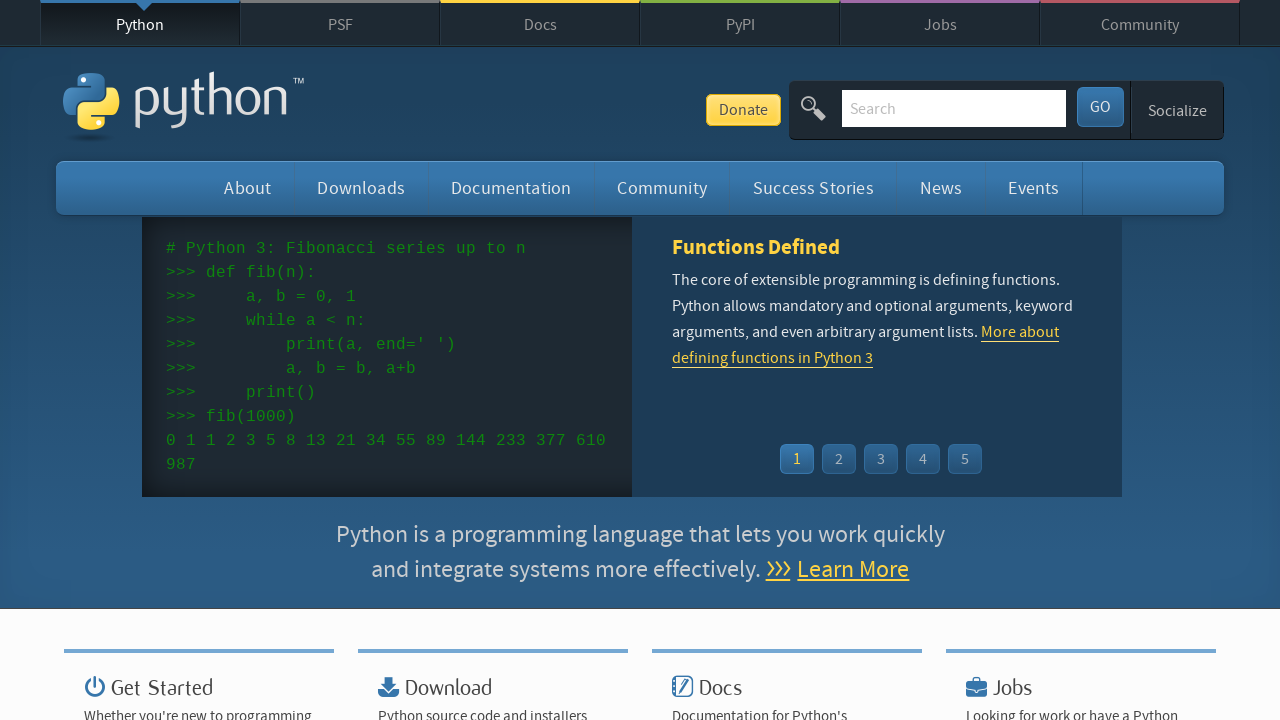

Navigated to https://www.python.org/
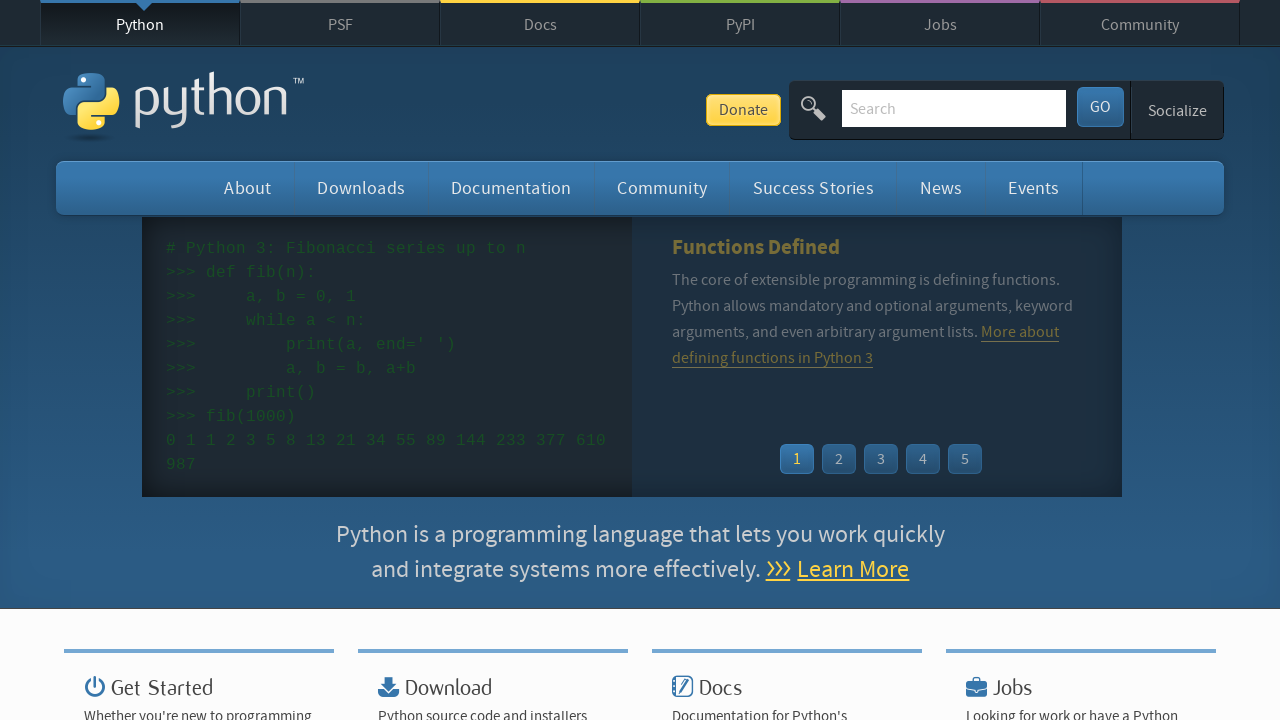

Event widget loaded with event list items
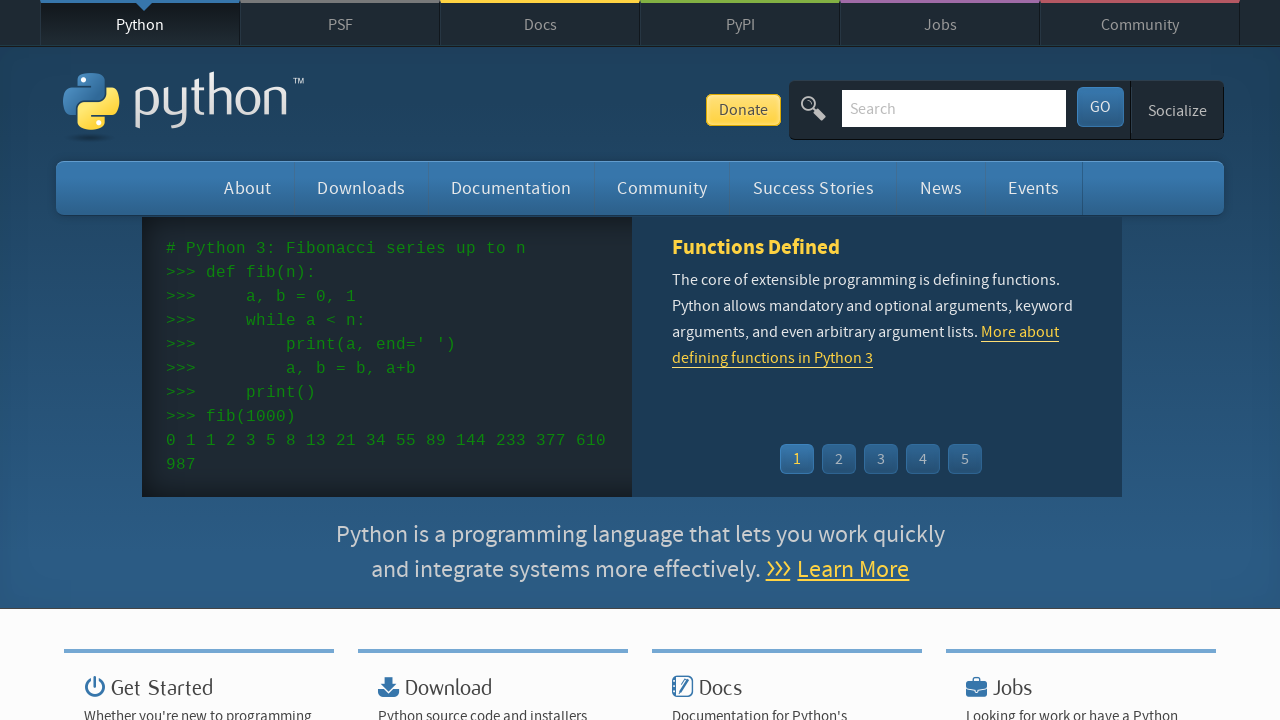

Retrieved all event list items from the events widget
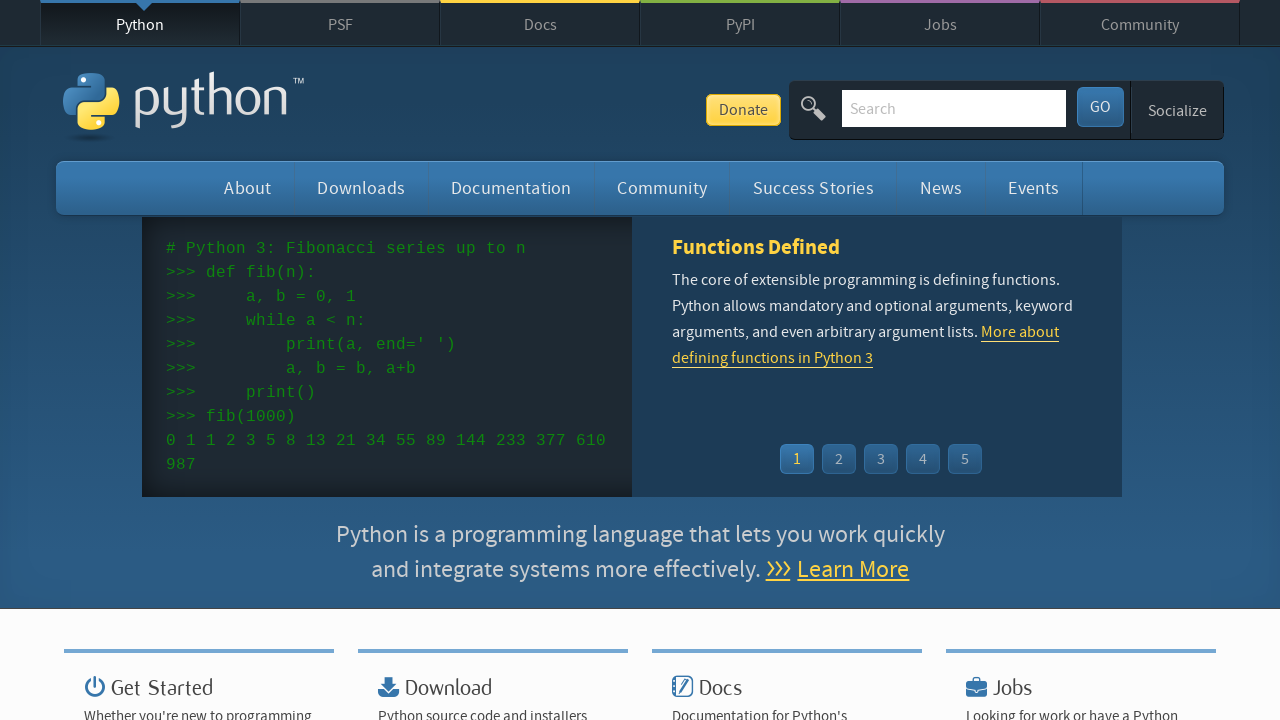

Event time element found and loaded
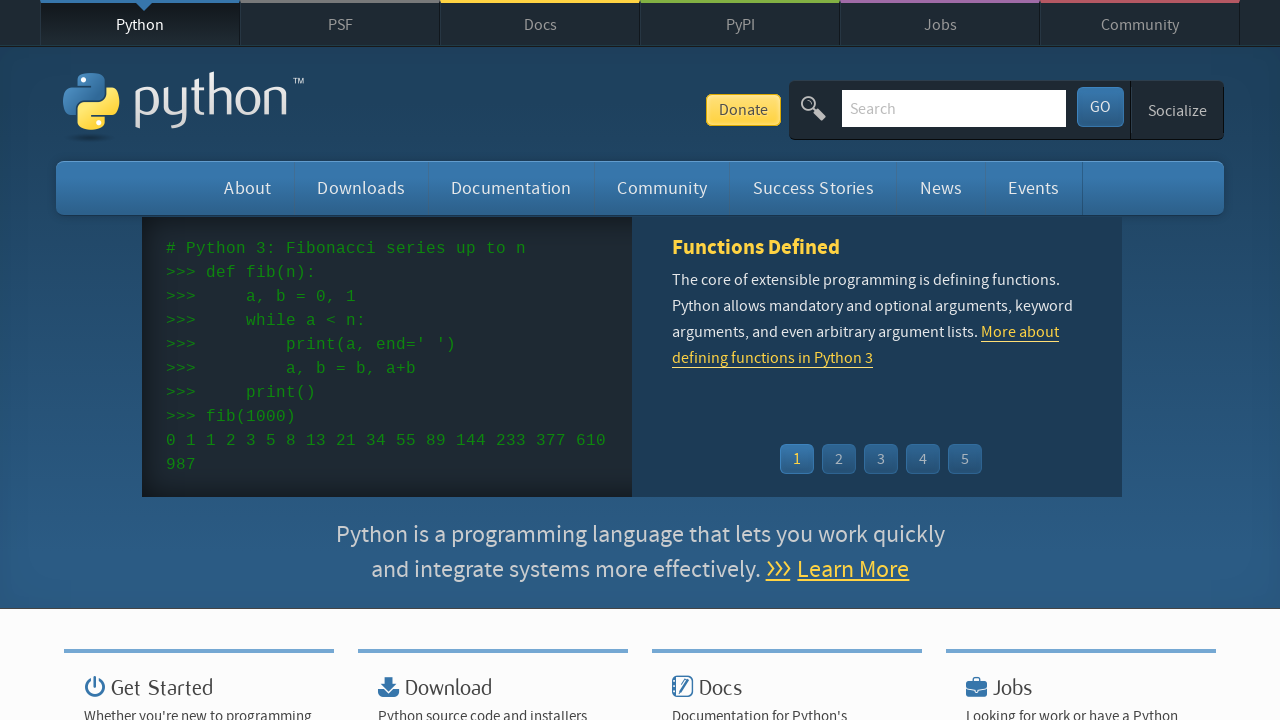

Event link element found and loaded
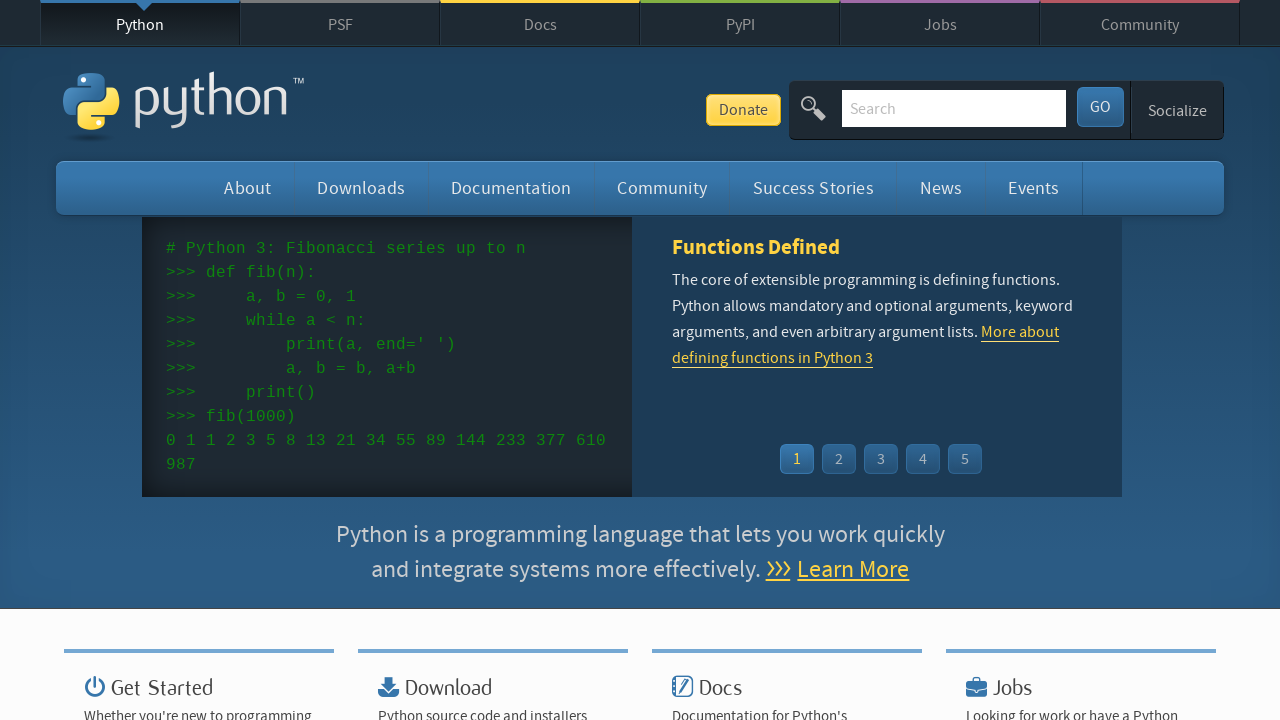

Event time element found and loaded
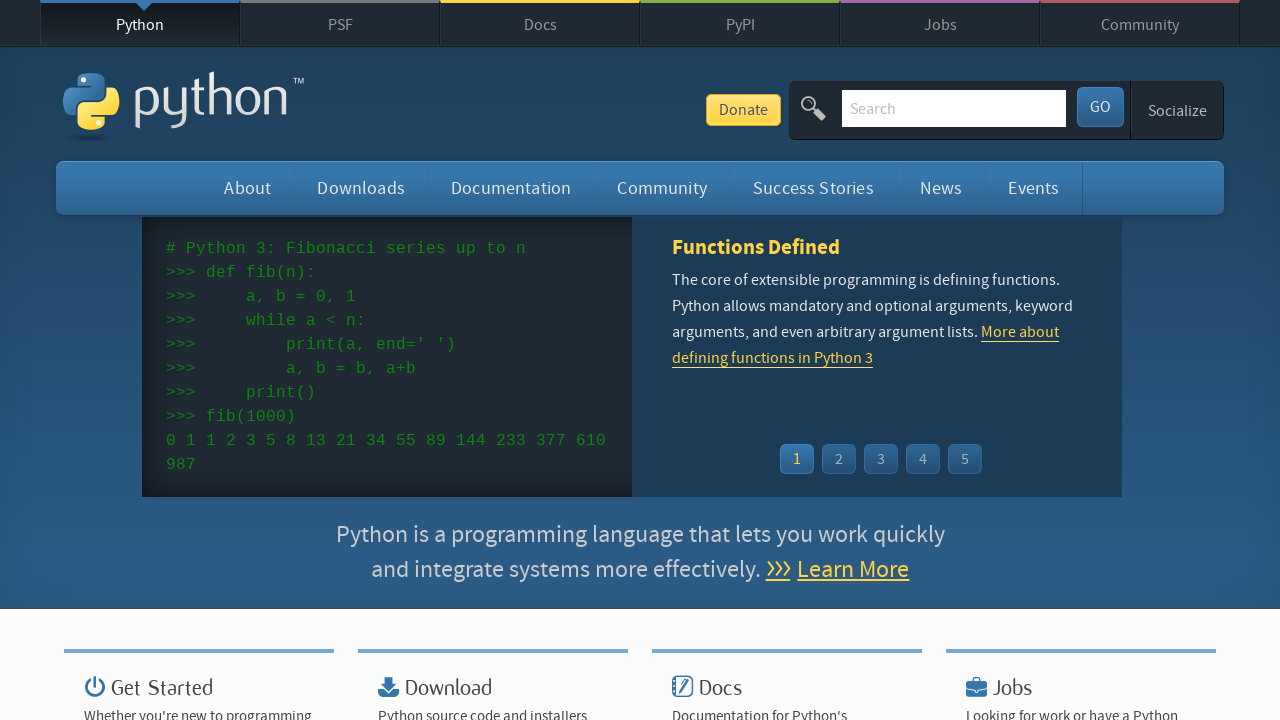

Event link element found and loaded
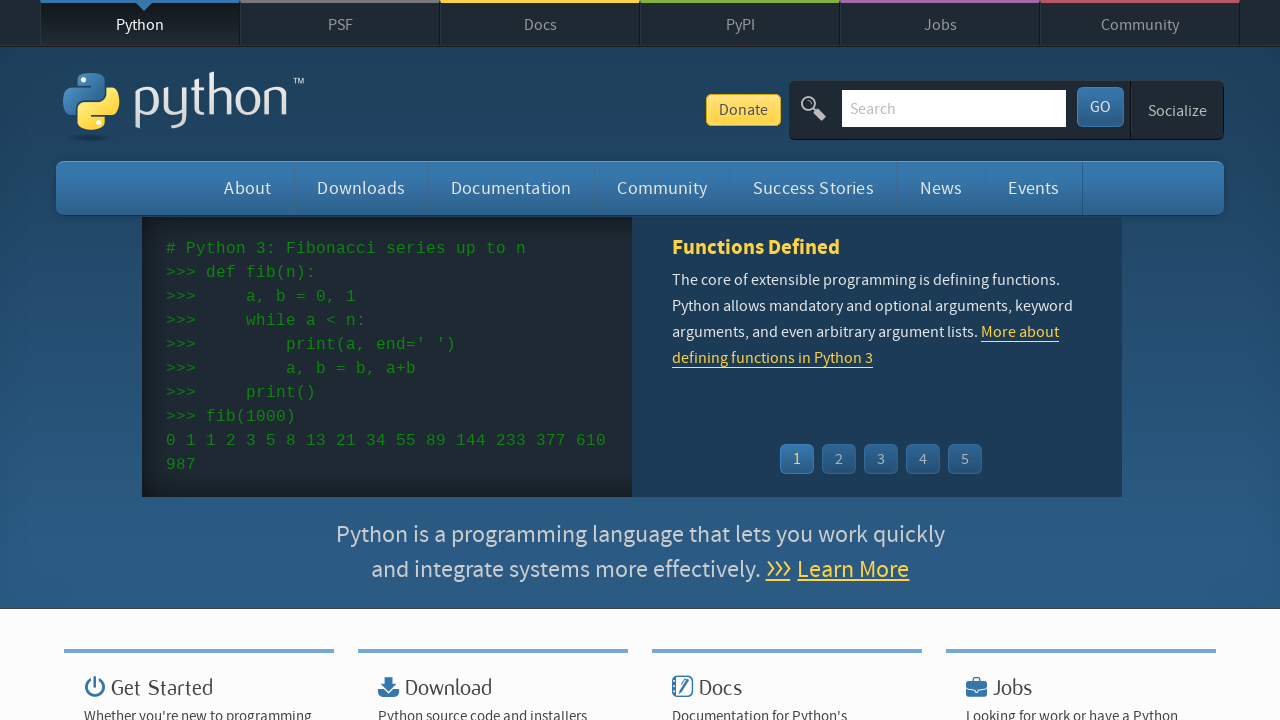

Event time element found and loaded
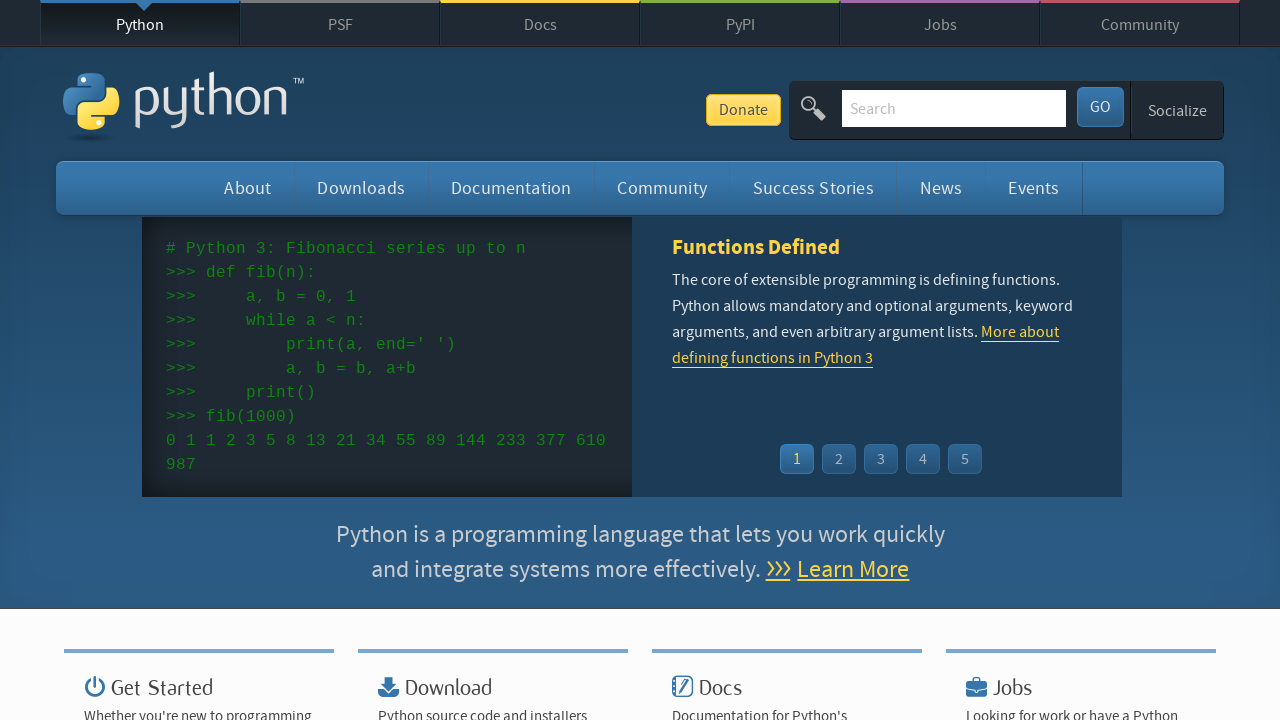

Event link element found and loaded
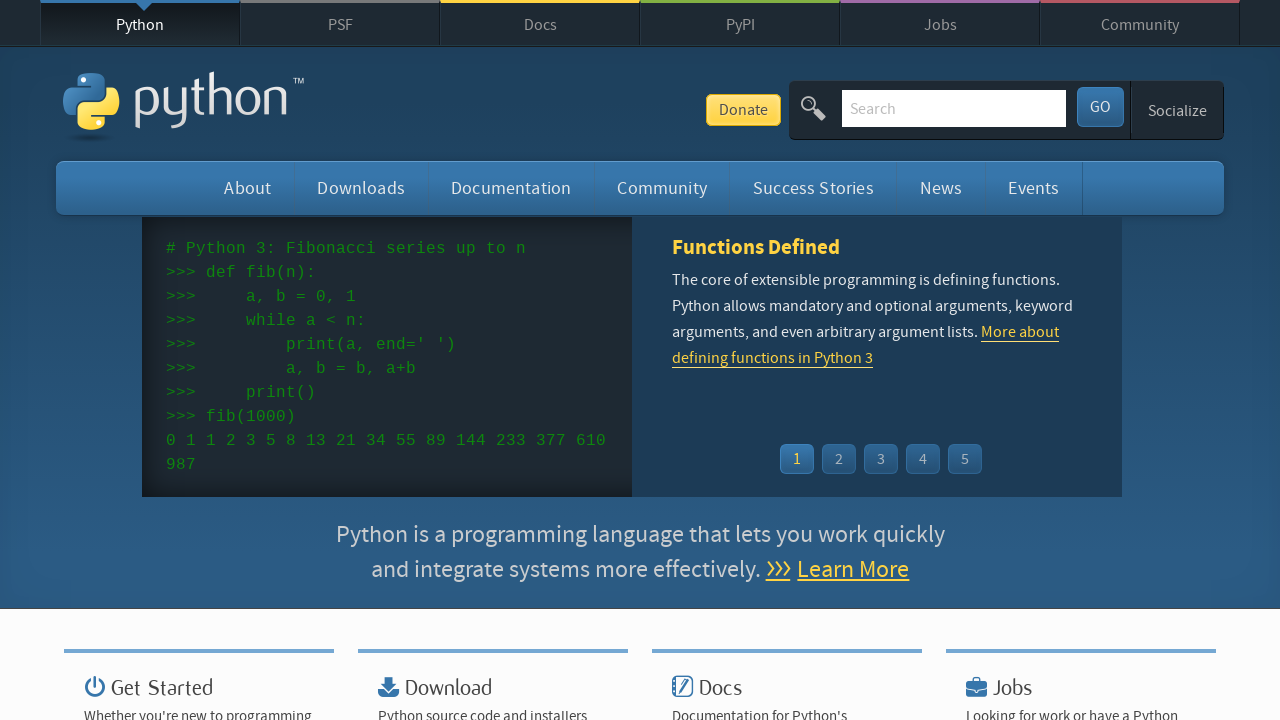

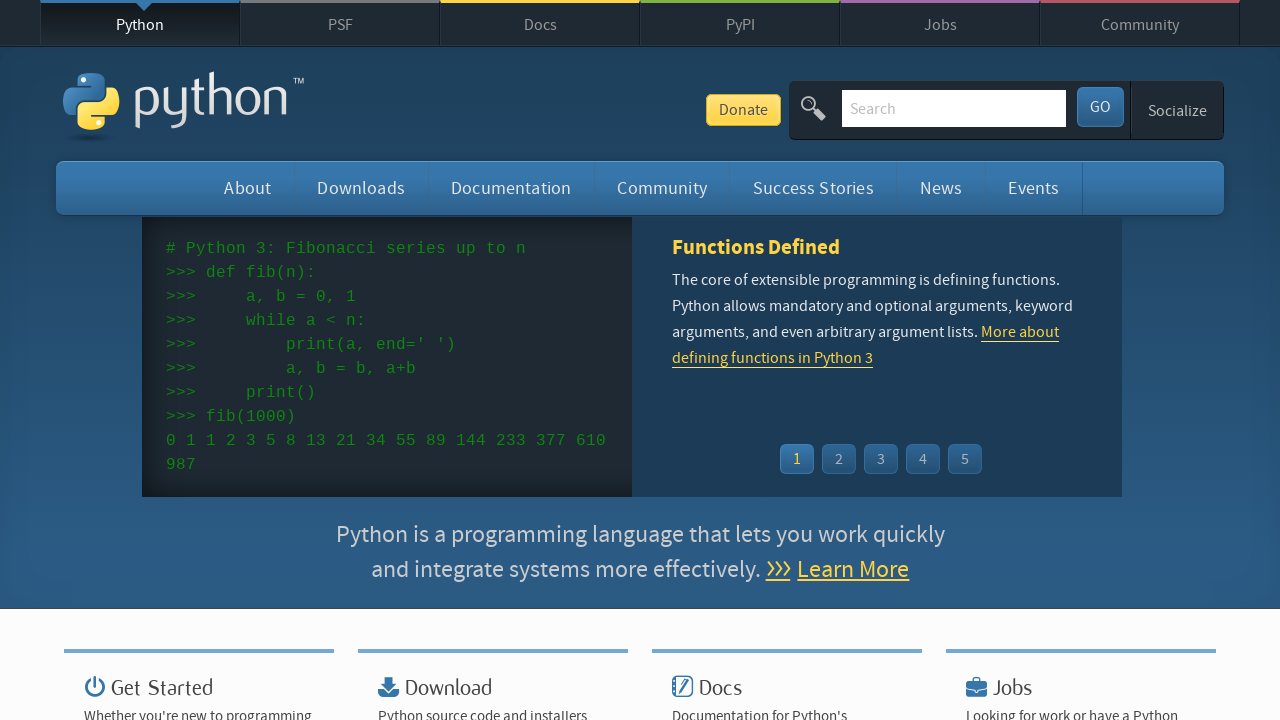